Verifies that the main heading "Bitrix24. Your ultimate workspace." is displayed on the Bitrix24 homepage

Starting URL: https://www.bitrix24.in/

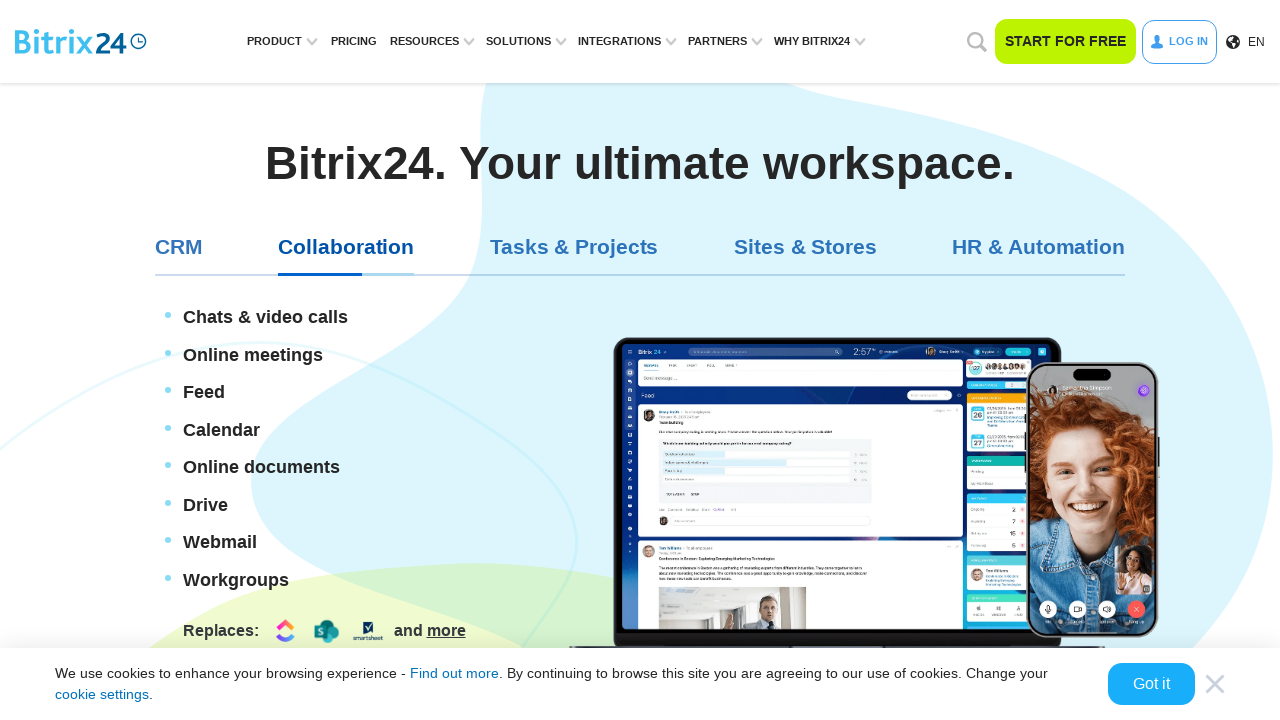

Waited for main heading 'Bitrix24. Your ultimate workspace.' to be present in DOM
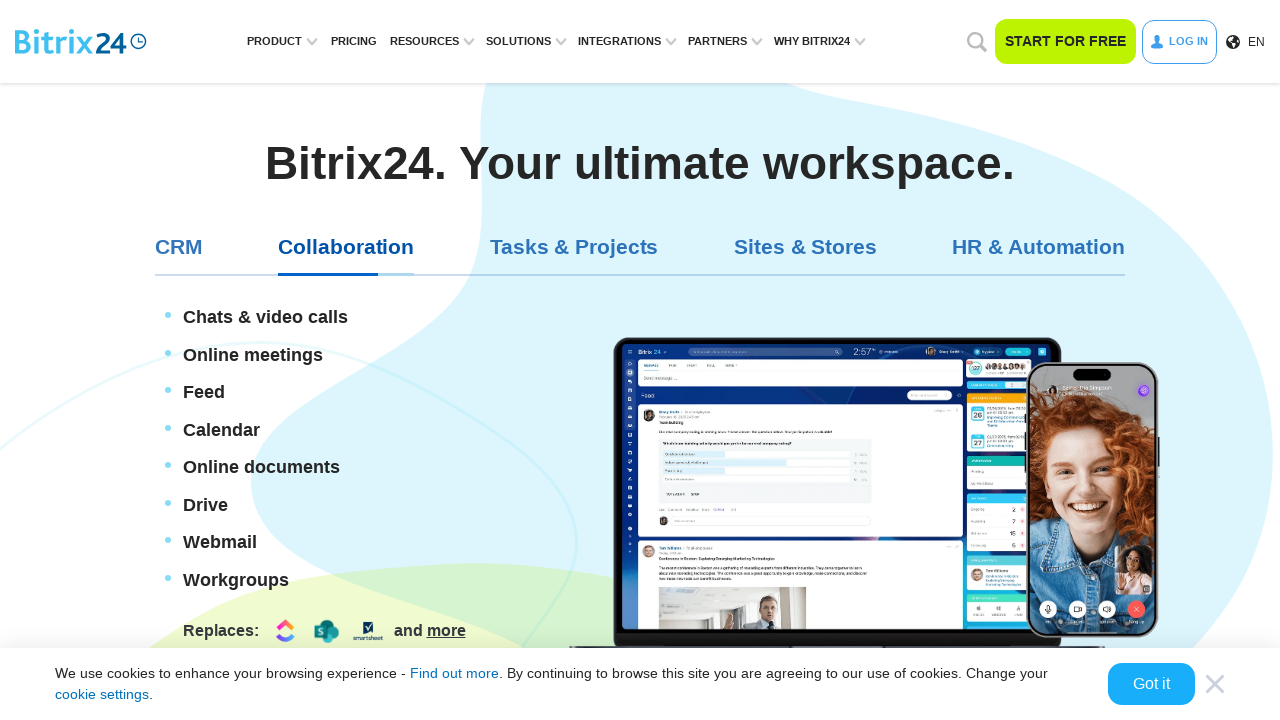

Located main heading element with text 'Bitrix24. Your ultimate workspace.'
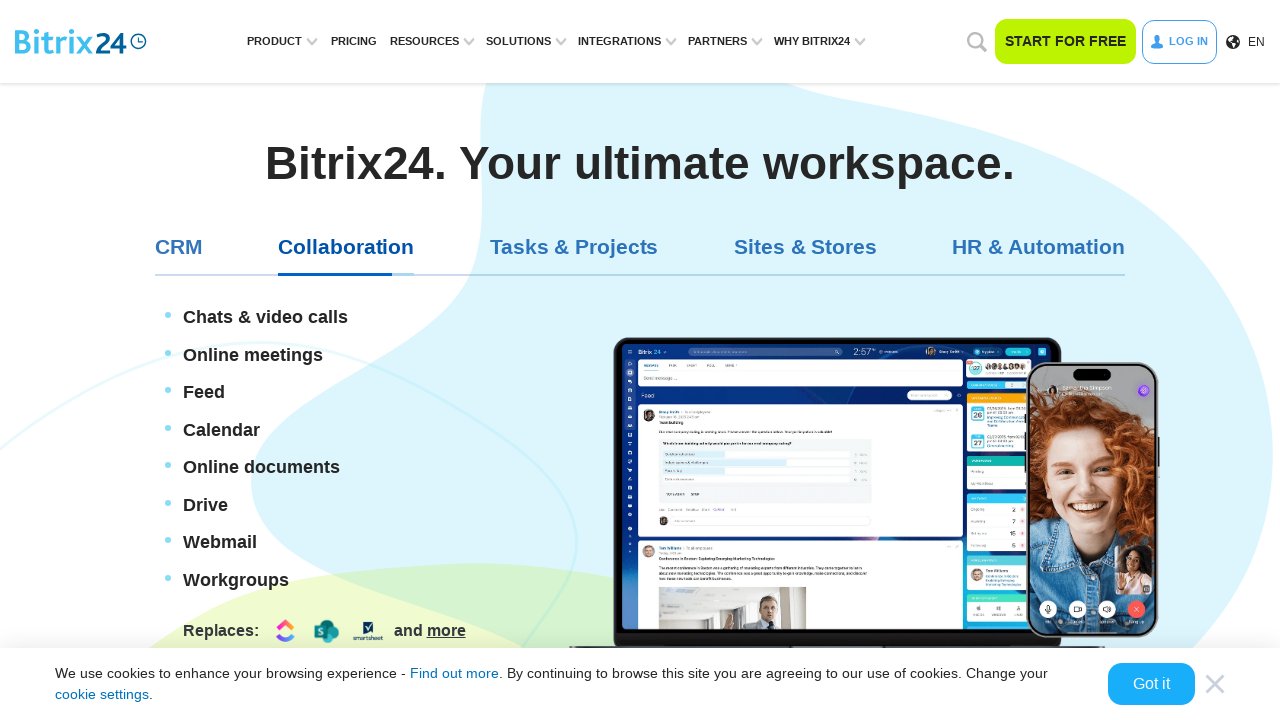

Verified main heading is visible on the page
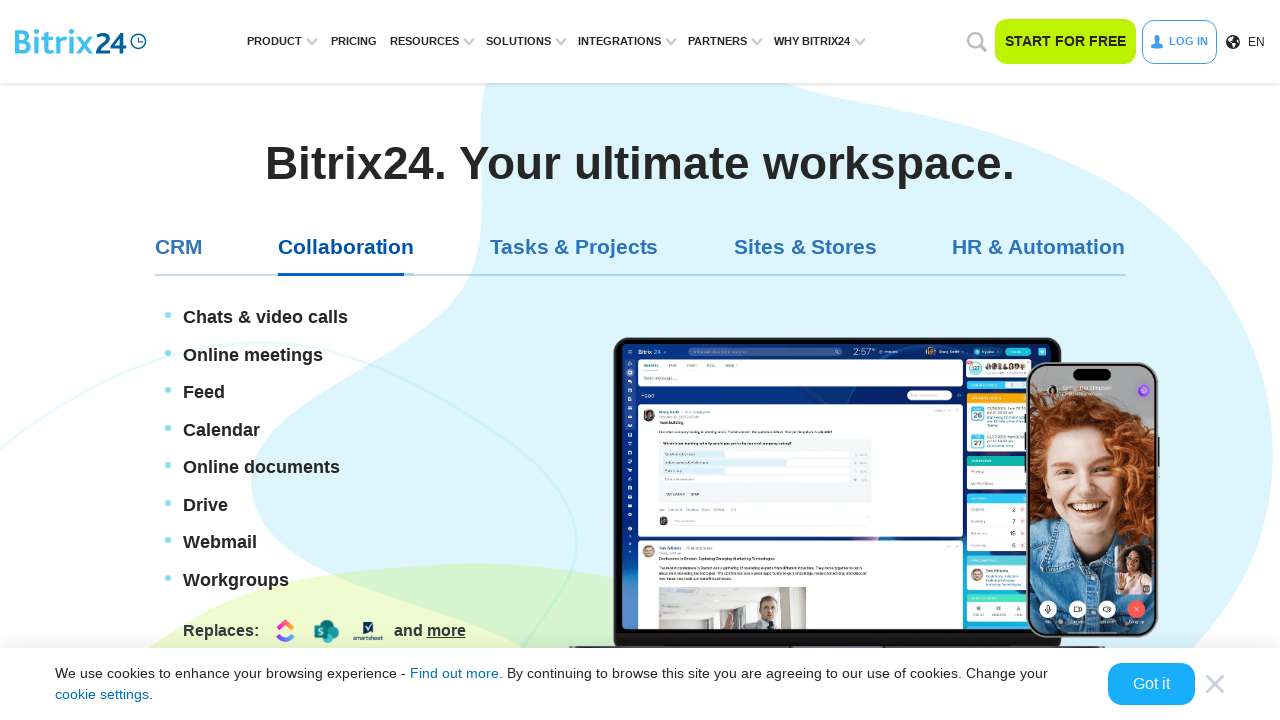

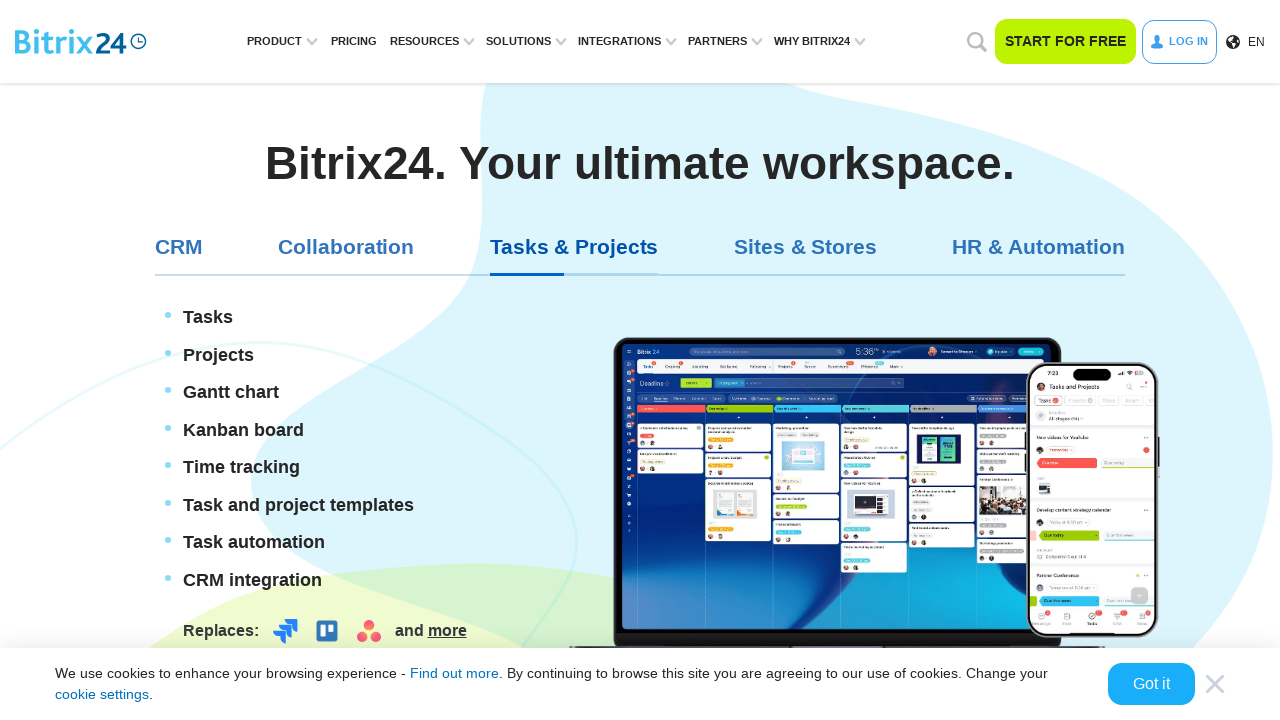